Tests triangle identifier with sides 3, 3, 7 to verify it's not a valid triangle

Starting URL: https://testpages.eviltester.com/styled/apps/triangle/triangle001.html

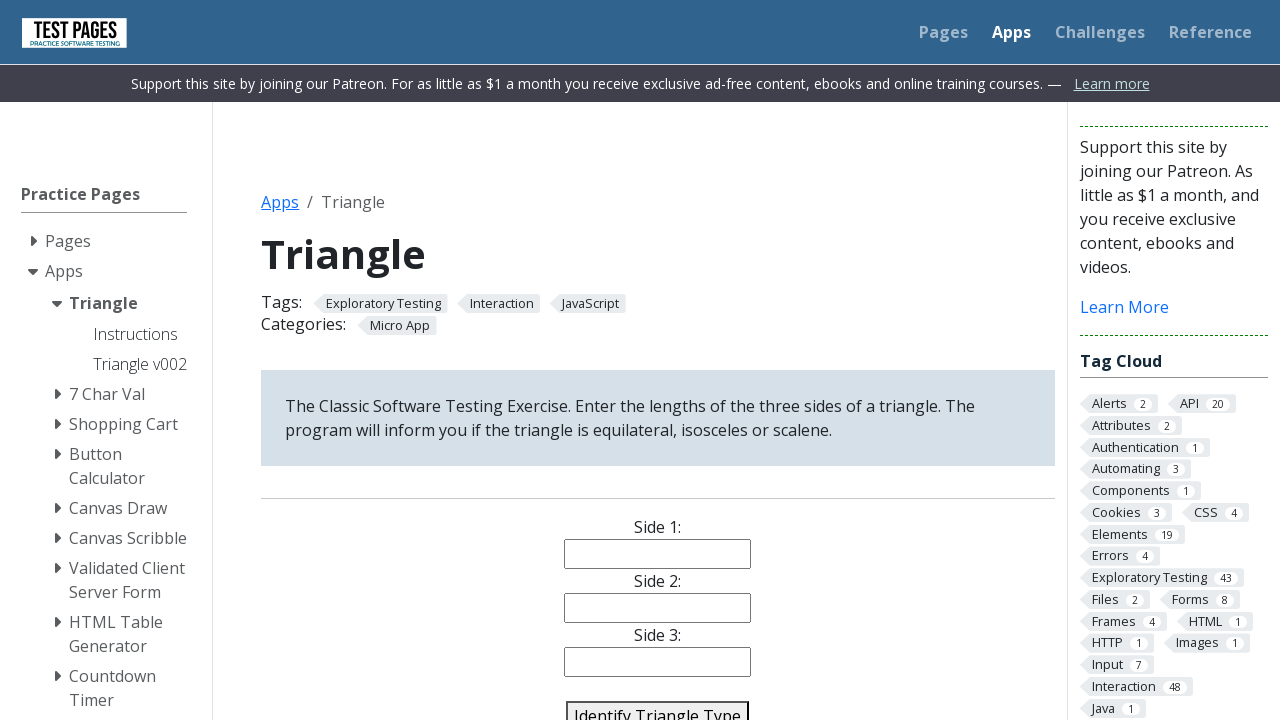

Filled side1 field with '3' on input[name='side1']
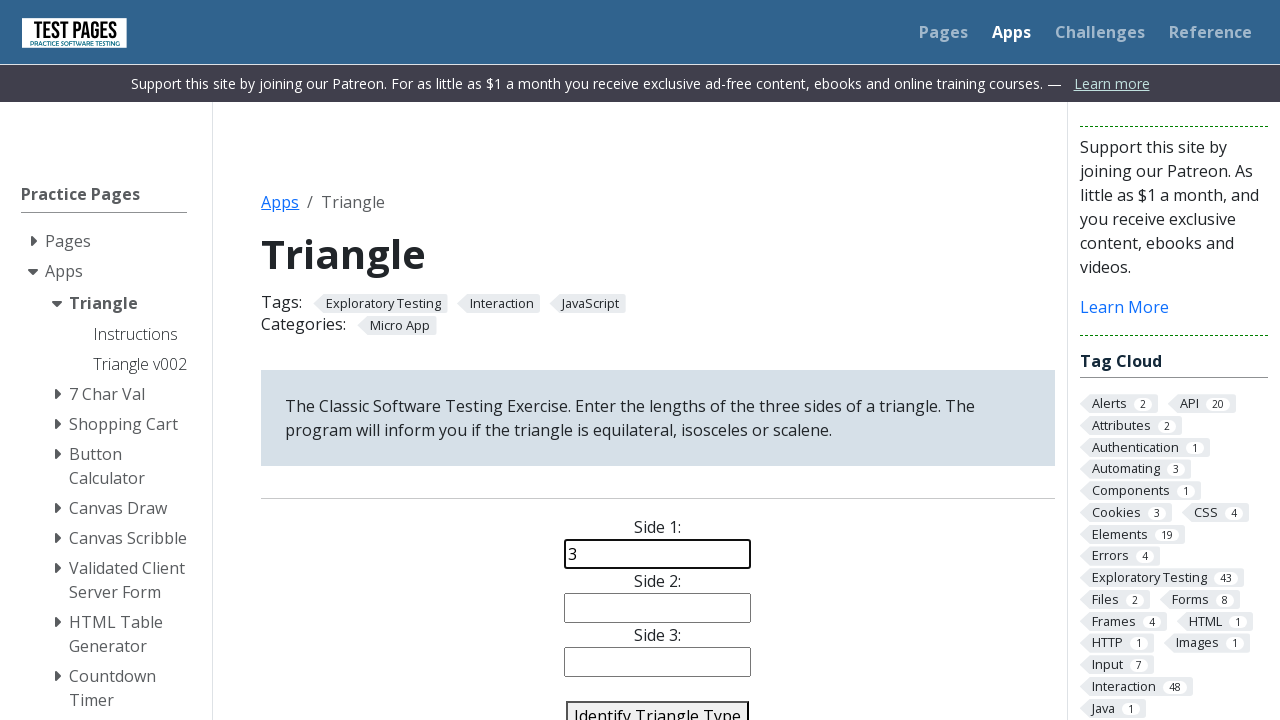

Filled side2 field with '3' on input[name='side2']
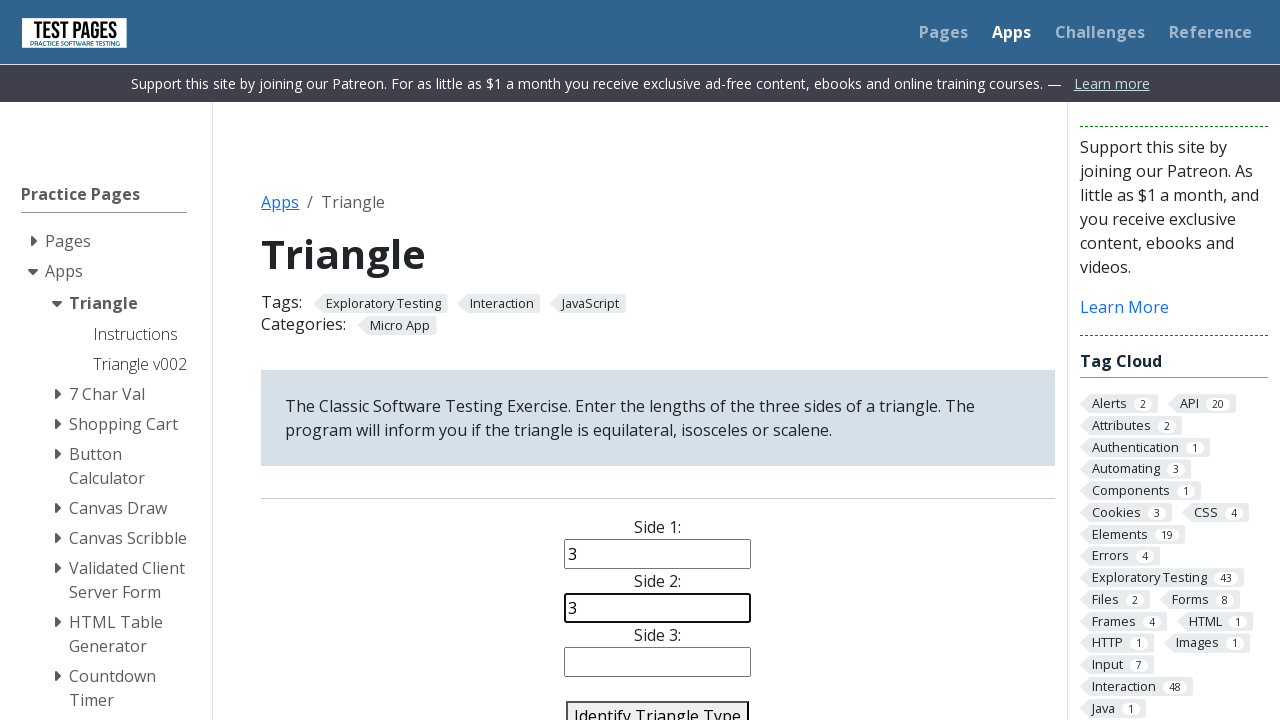

Filled side3 field with '7' on input[name='side3']
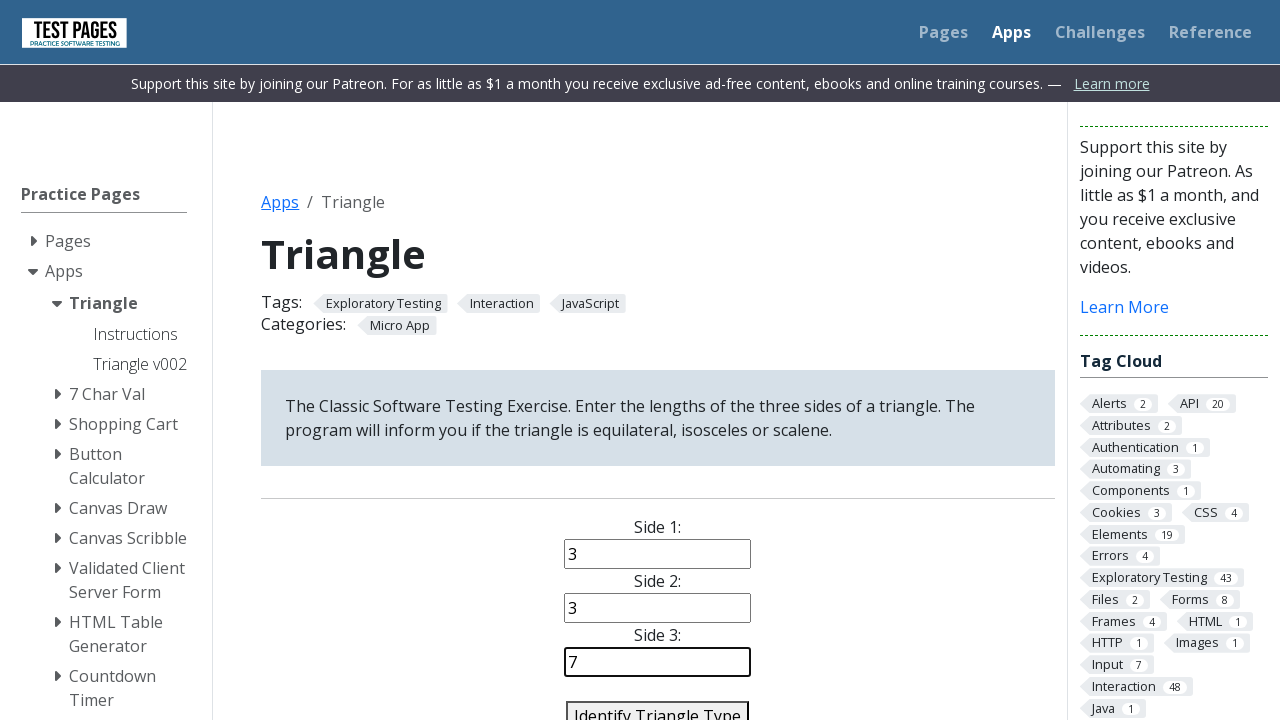

Clicked identify button to analyze triangle with sides 3, 3, 7 at (658, 705) on #identify-triangle-action
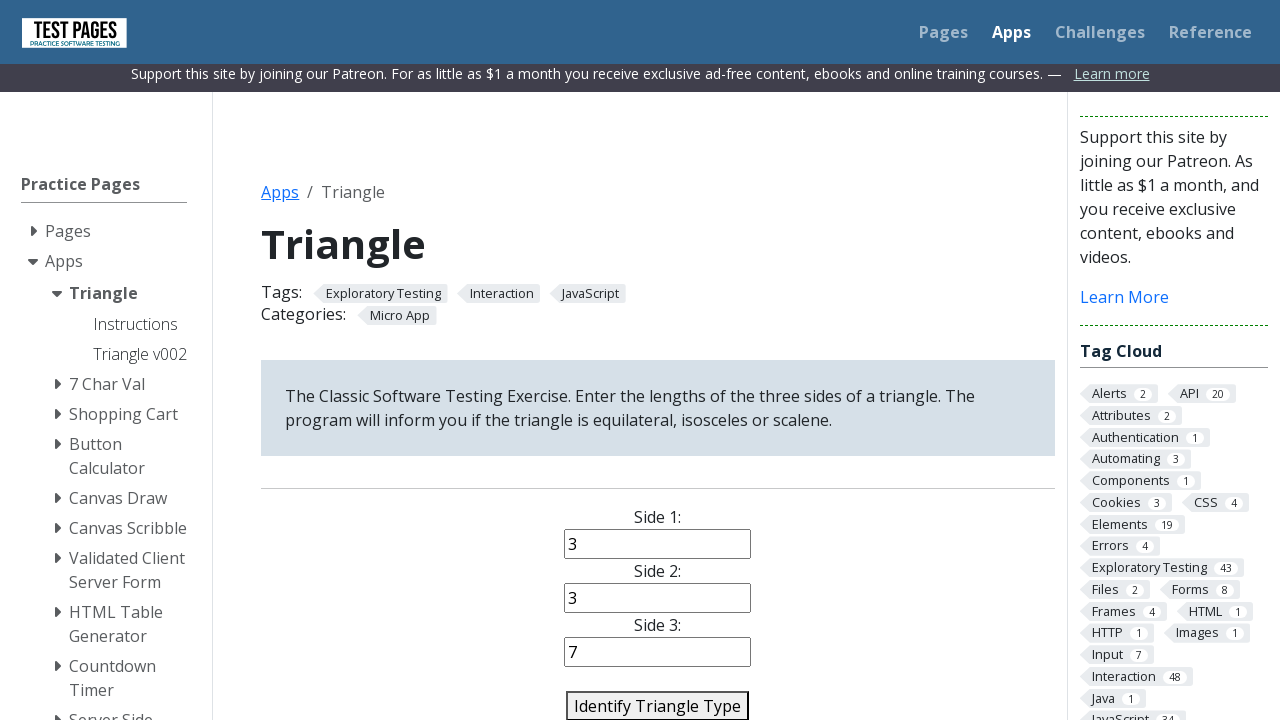

Triangle type result loaded - verifying invalid triangle detection
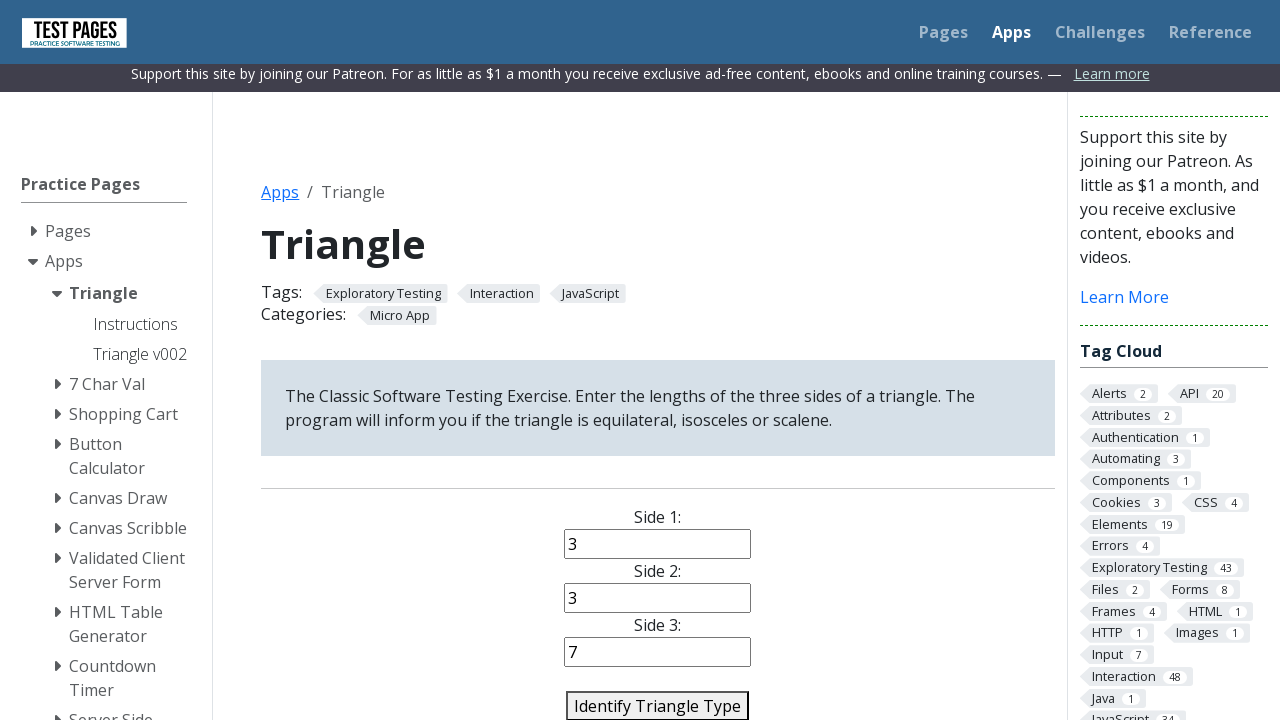

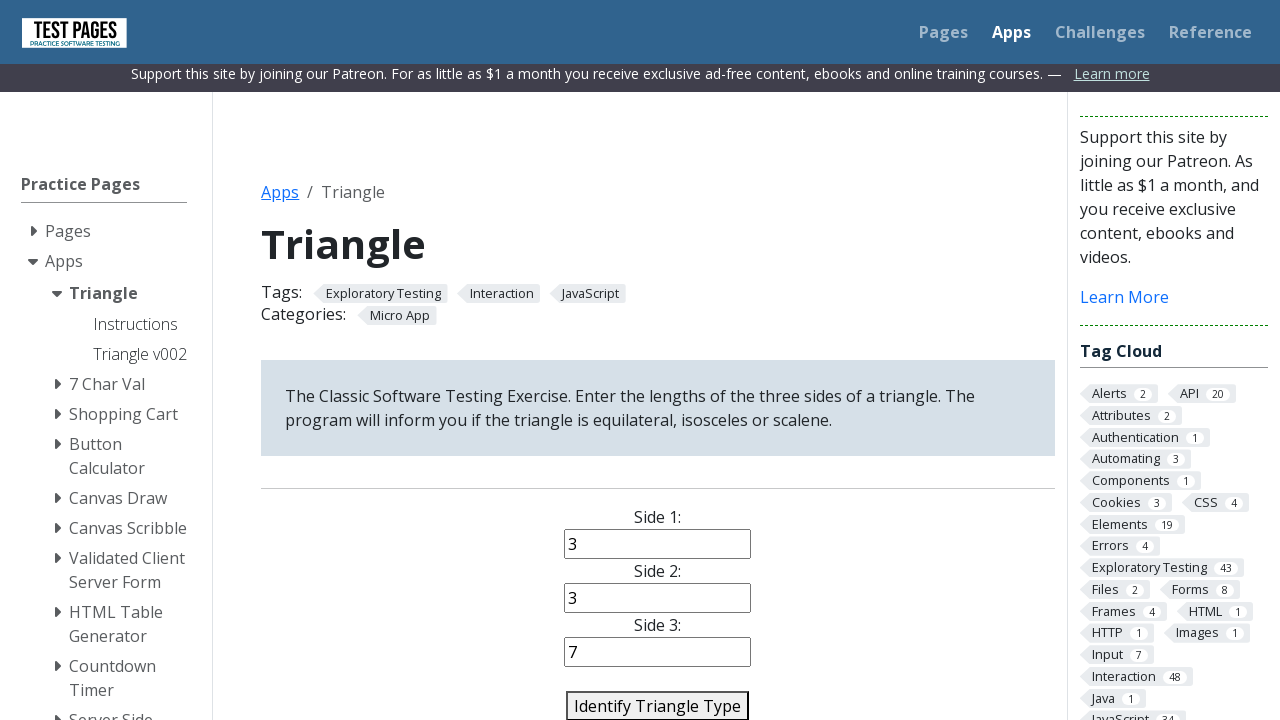